Tests double-click functionality by performing a double-click on a button and verifying the confirmation message appears

Starting URL: https://demoqa.com/buttons

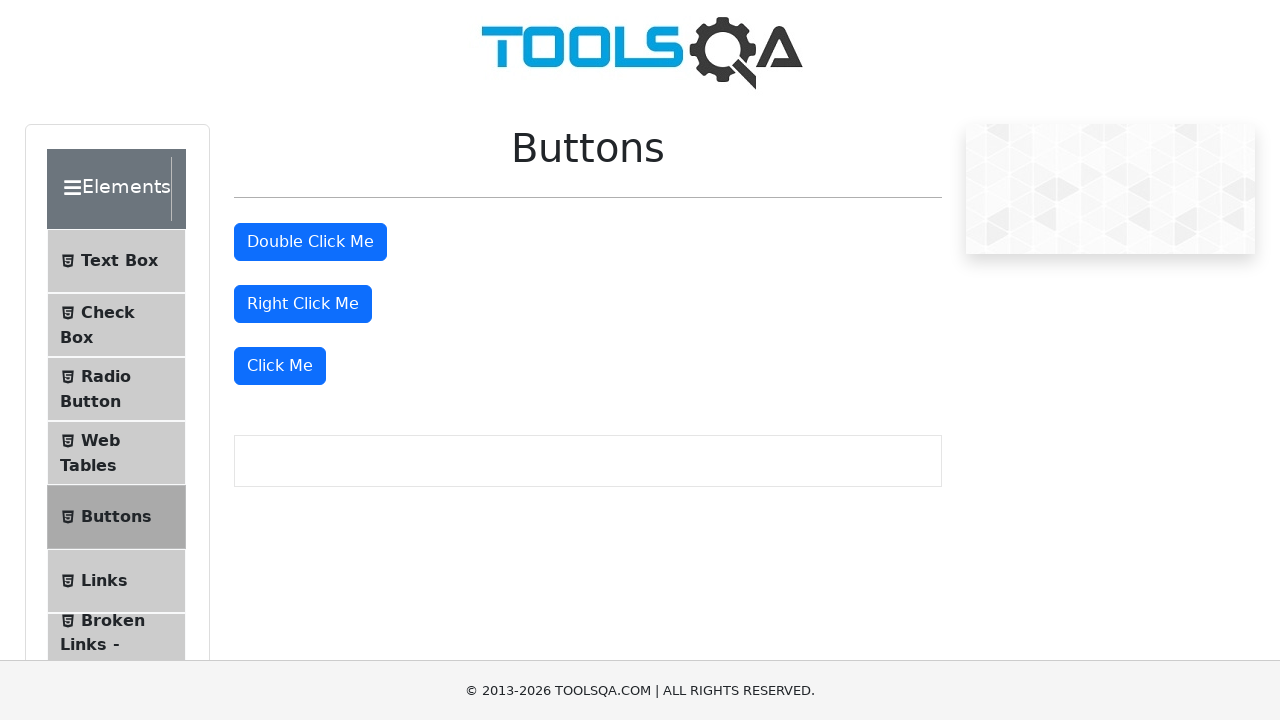

Performed double-click on the double click button at (310, 242) on #doubleClickBtn
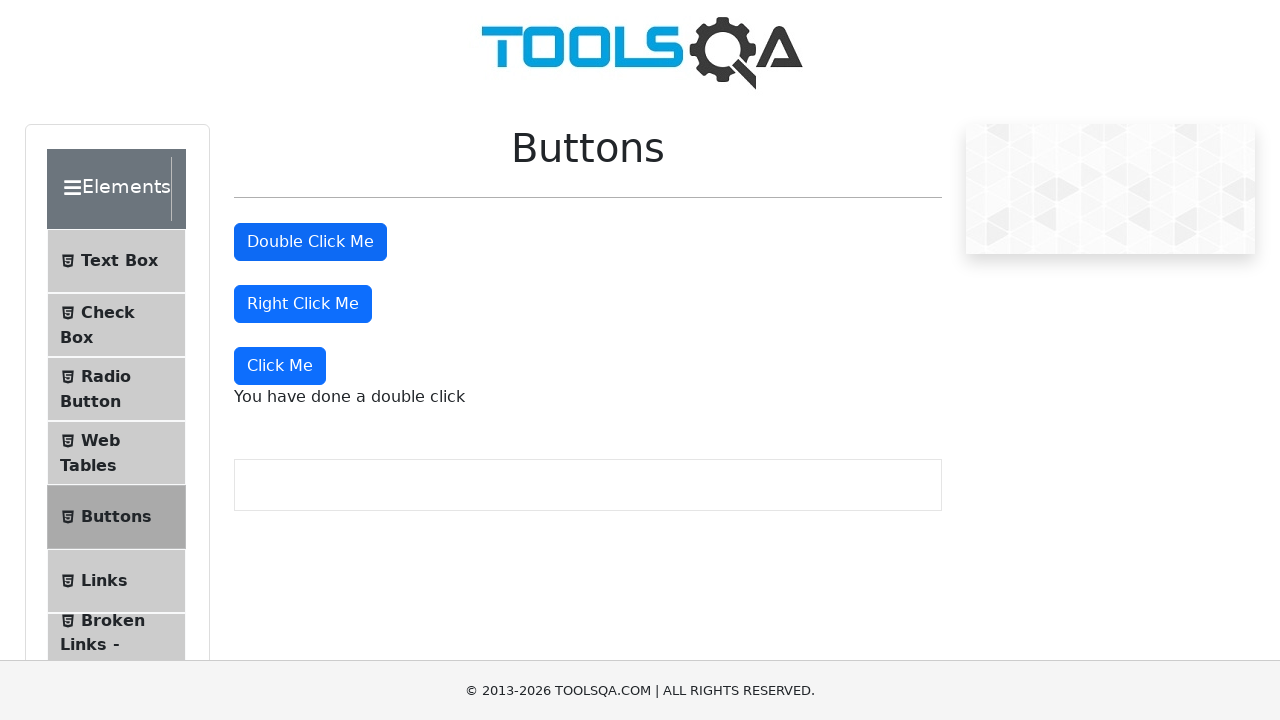

Double click confirmation message appeared
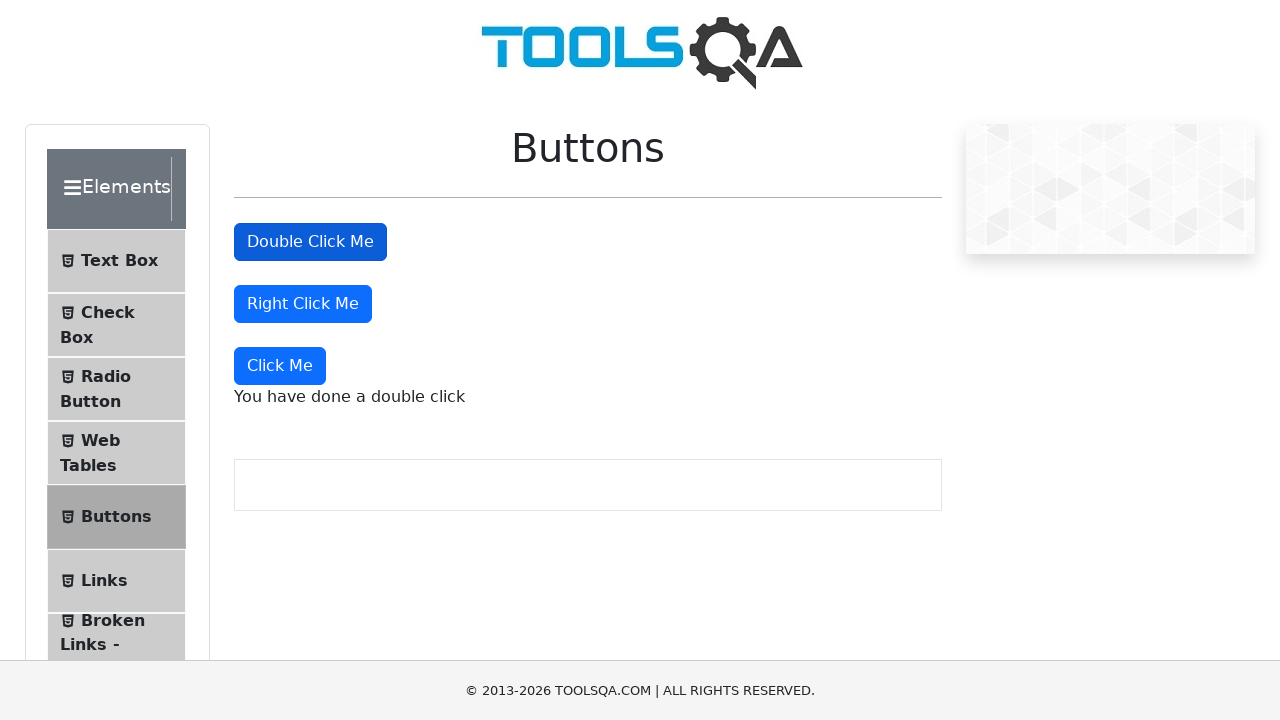

Retrieved double click confirmation message text
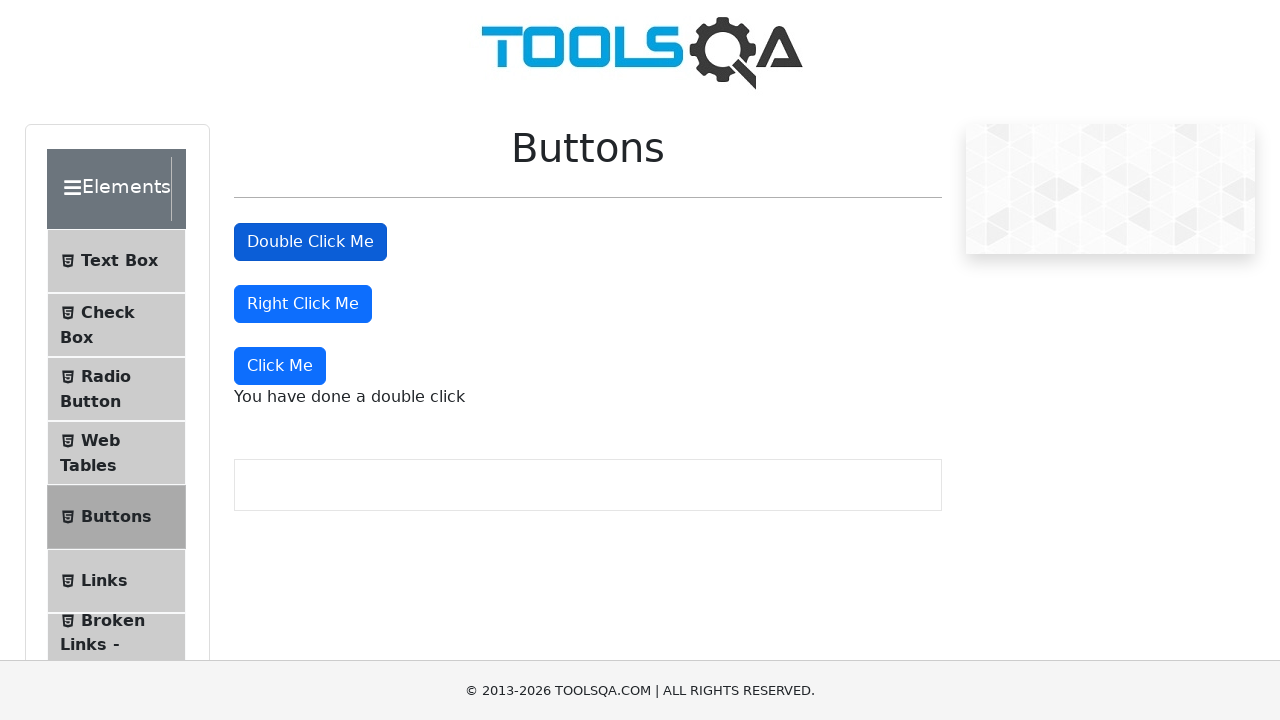

Verified confirmation message matches expected text 'You have done a double click'
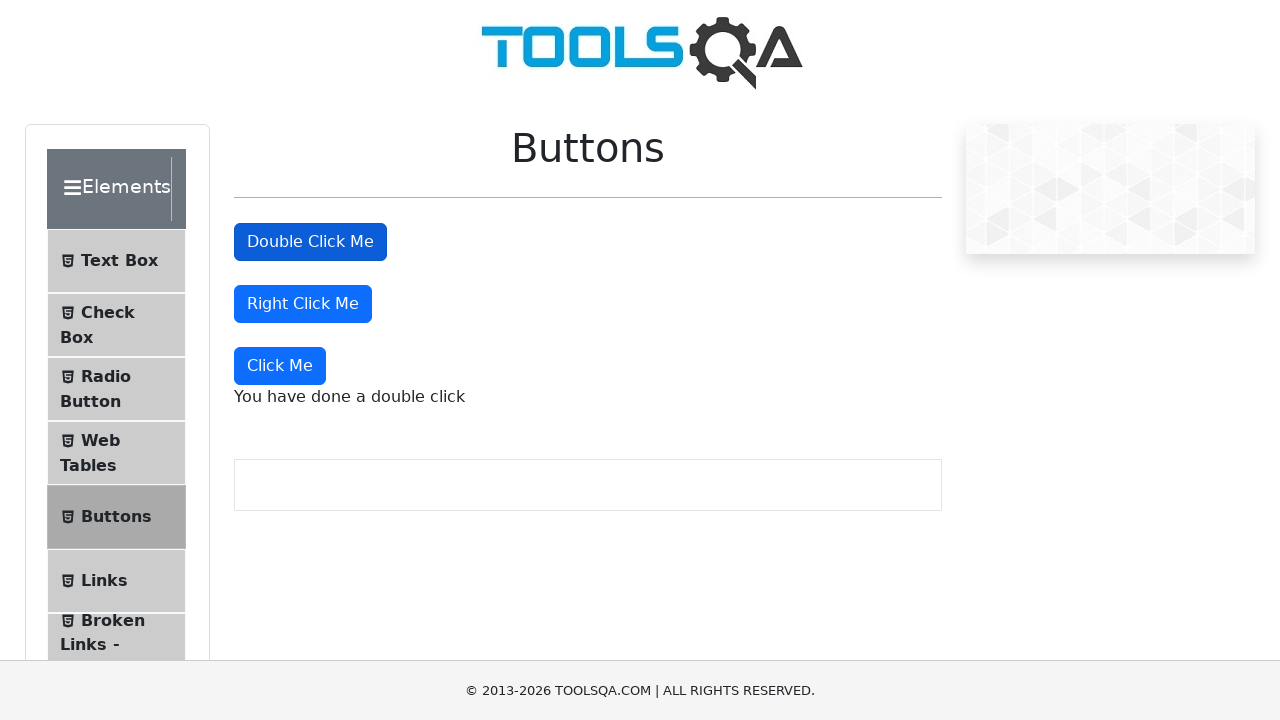

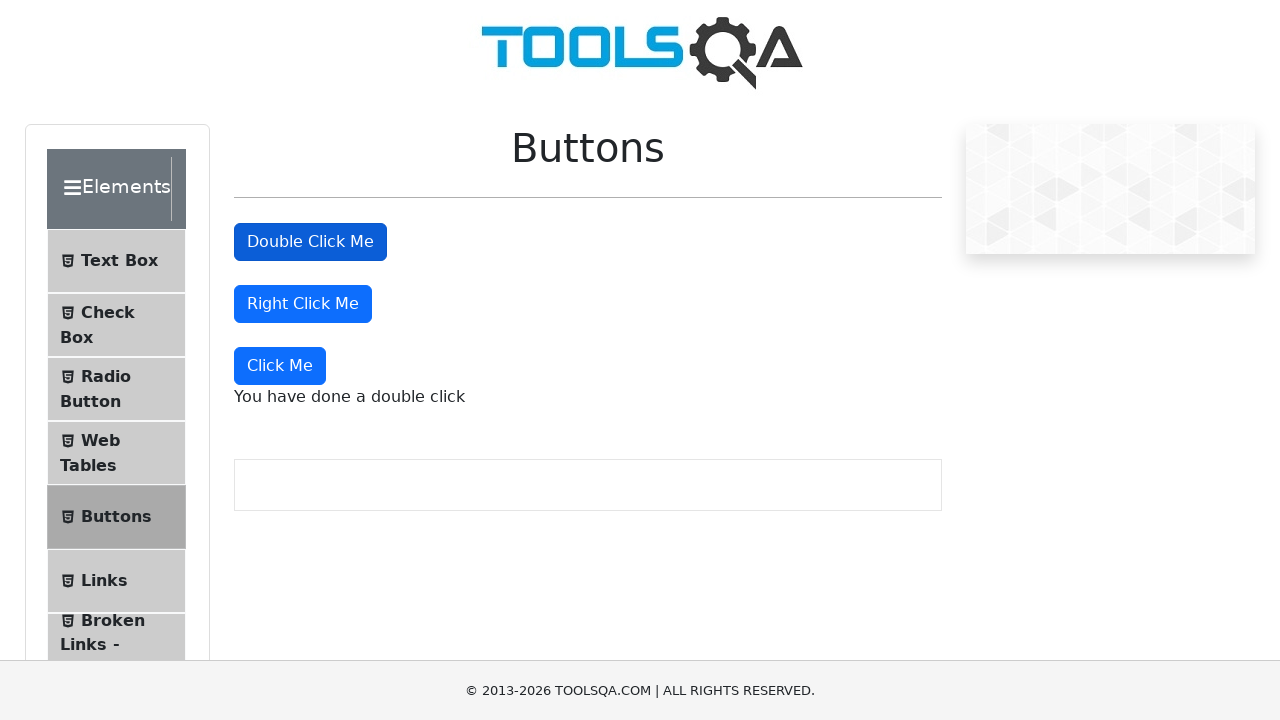